Tests the search functionality on labirint.ru by entering a search query "text pro" and clicking the submit button

Starting URL: https://www.labirint.ru/

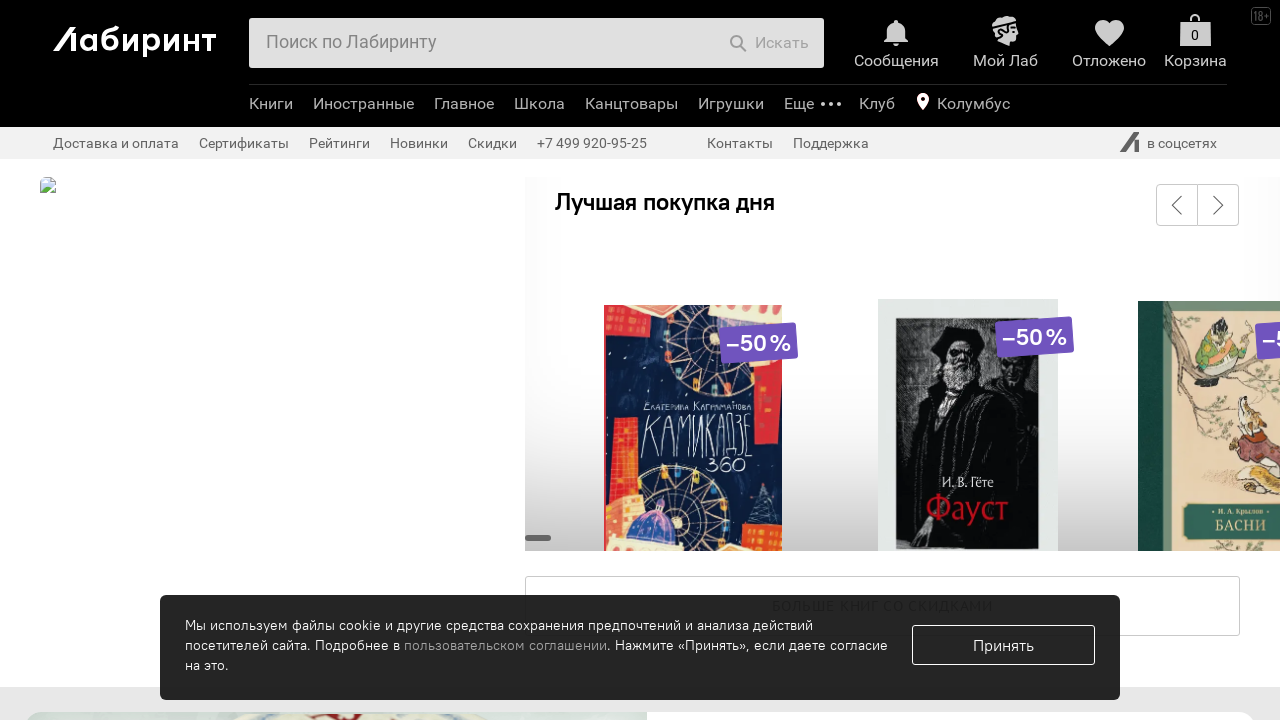

Filled search field with 'text pro' on #search-field
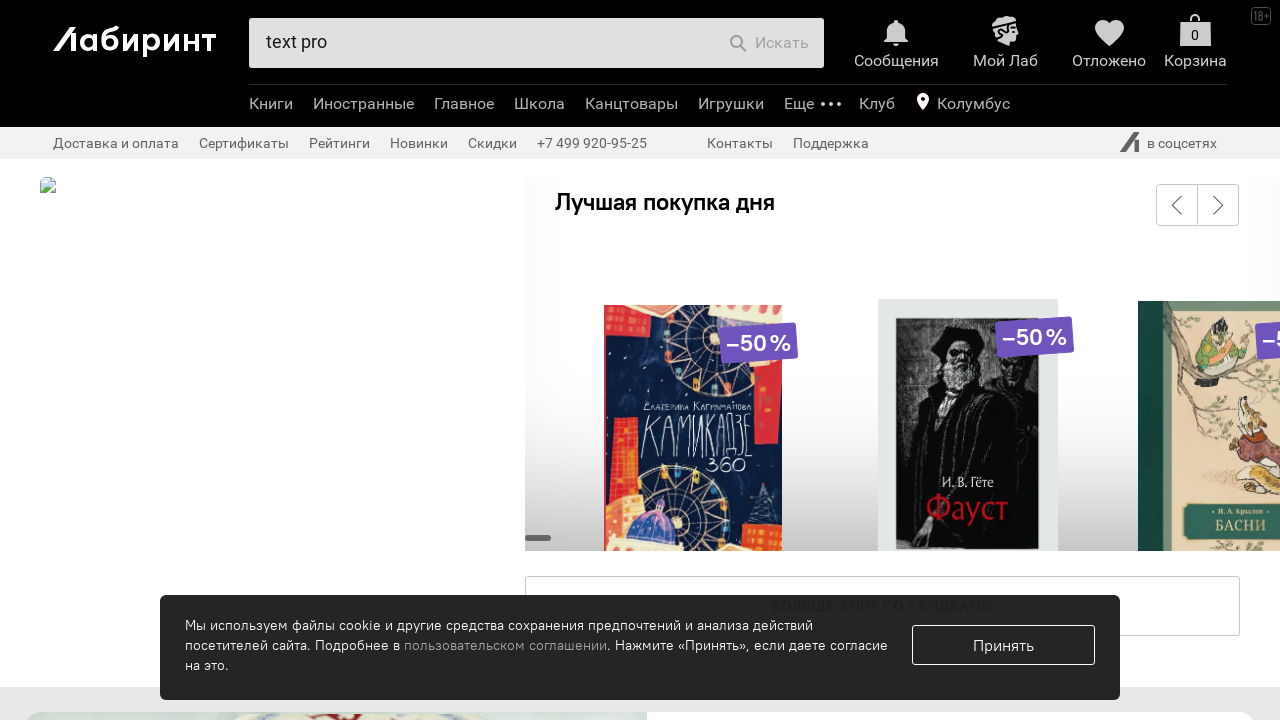

Clicked submit button to search at (769, 43) on button[type='submit']
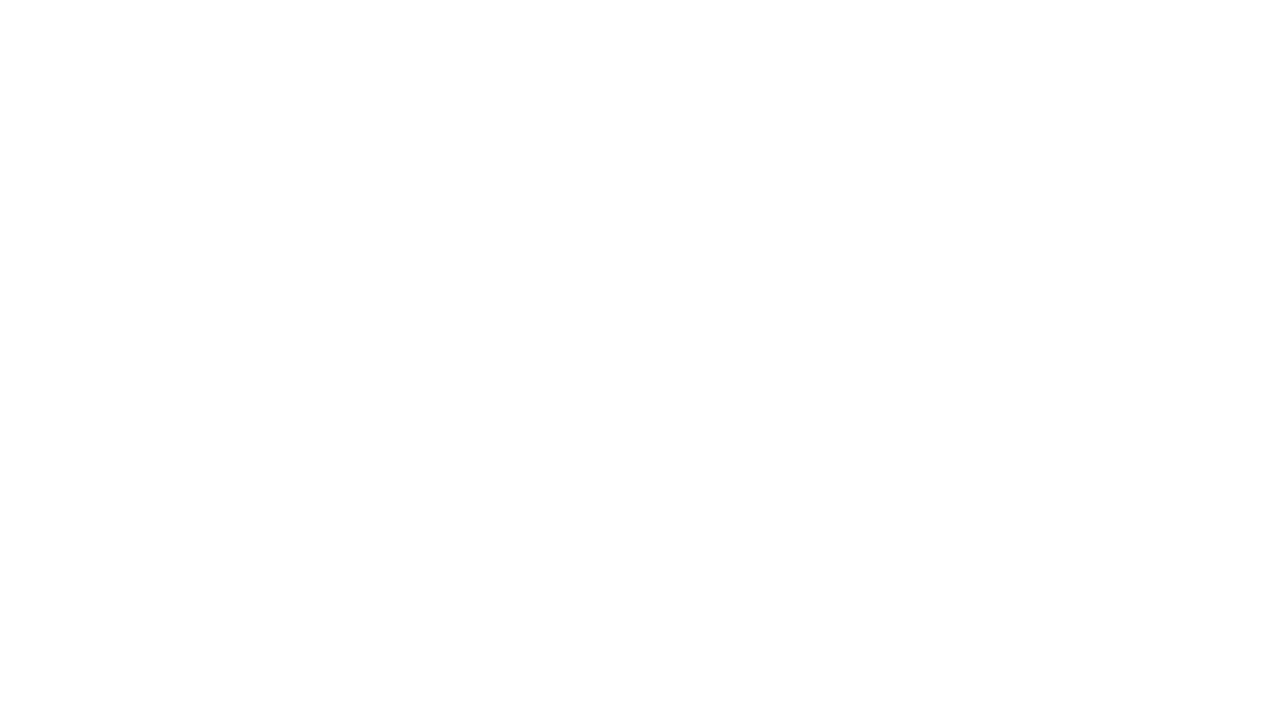

Search results loaded
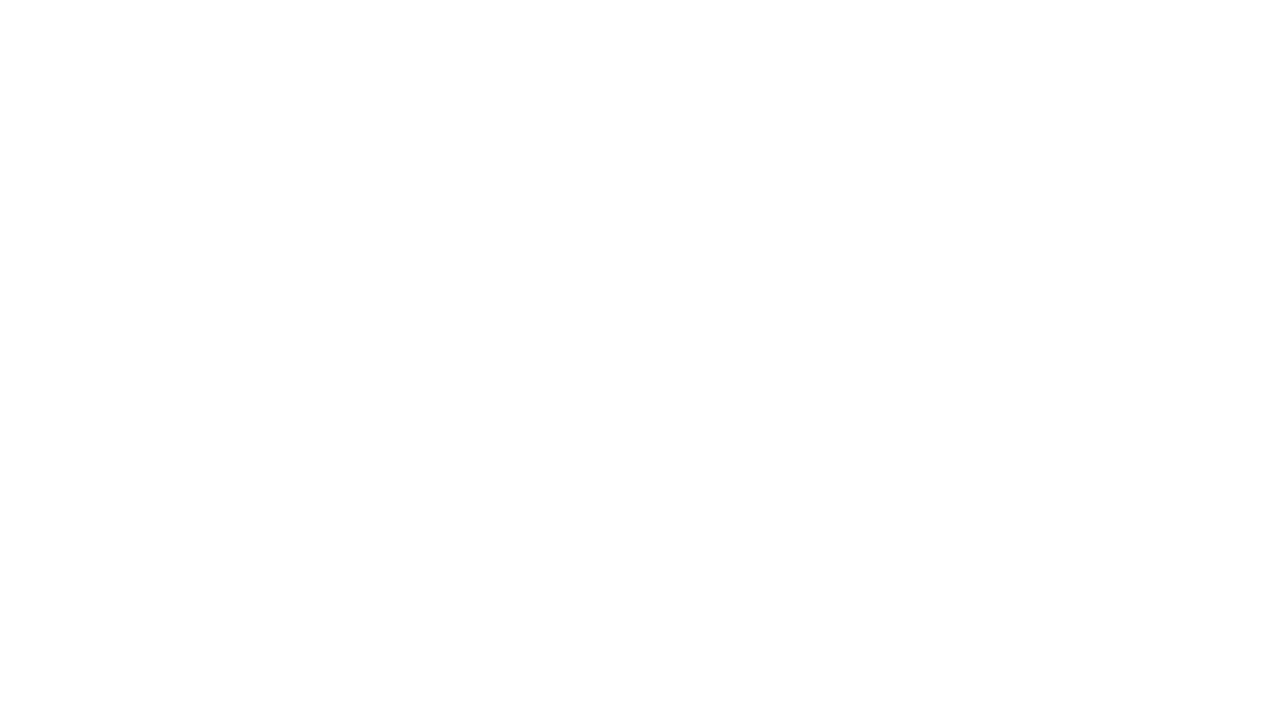

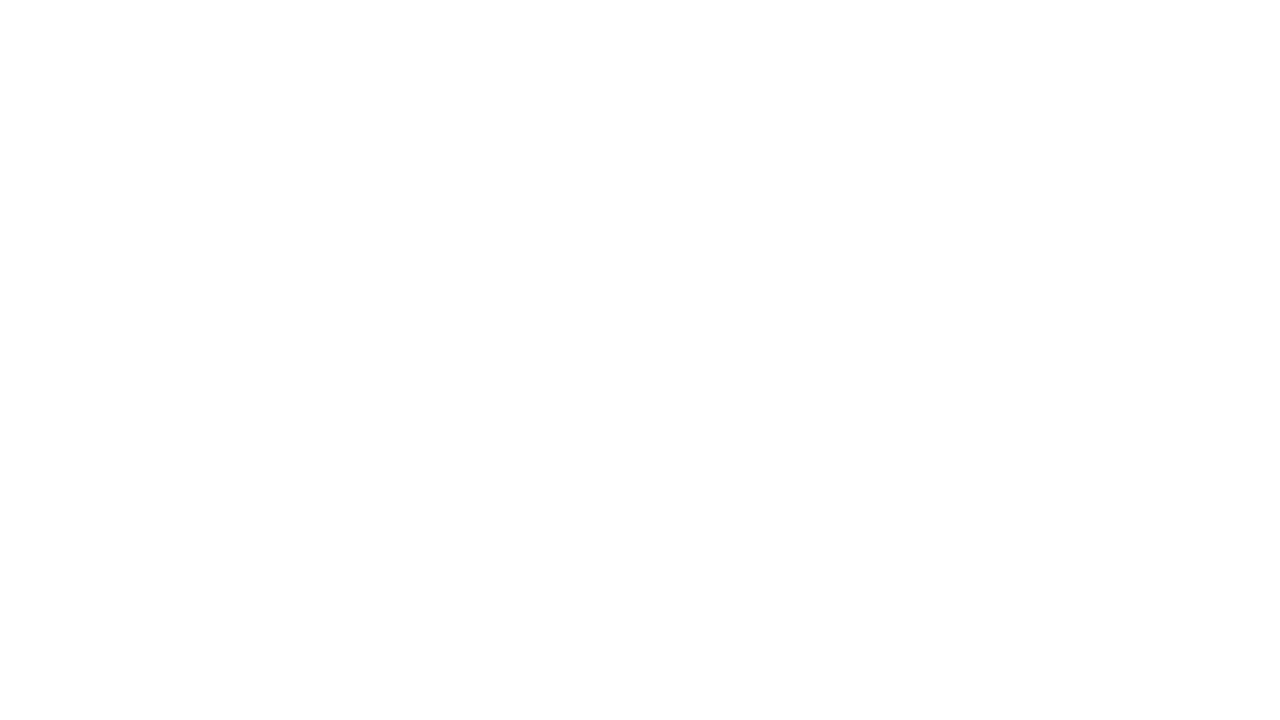